Tests radio button functionality on a practice page by locating and clicking the BMW radio button option

Starting URL: https://www.letskodeit.com/practice

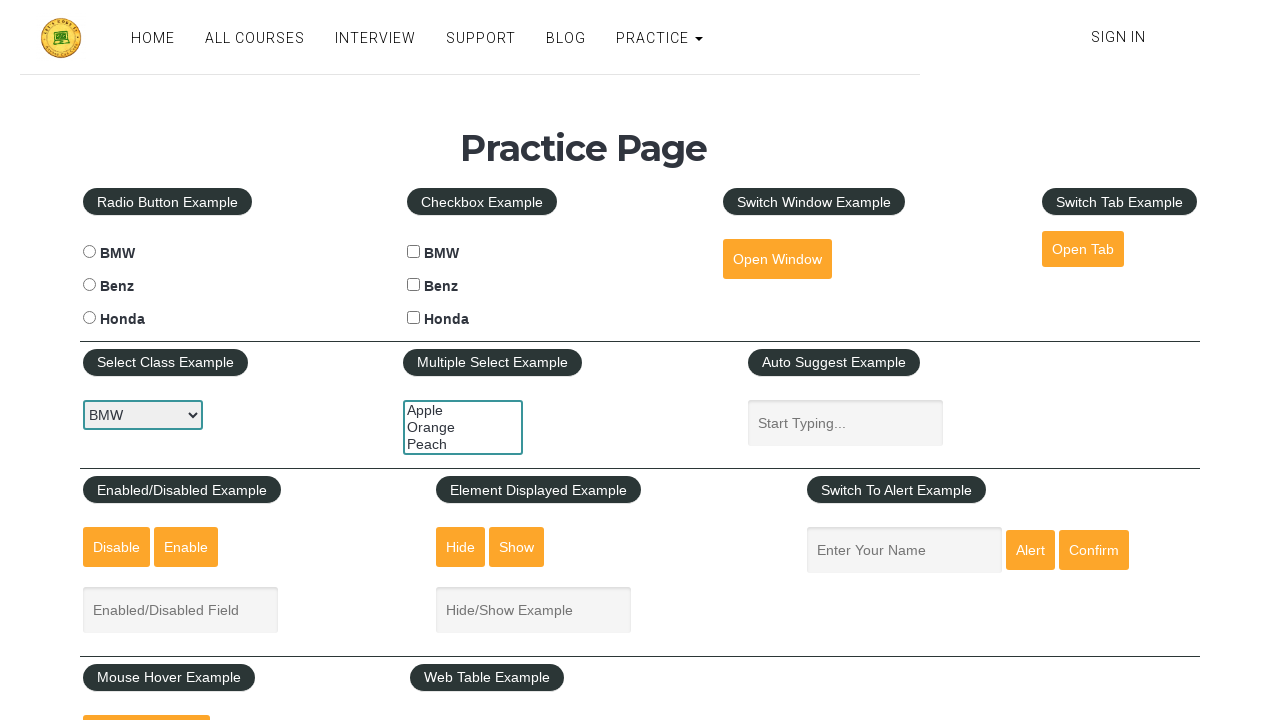

Waited for BMW radio button to load
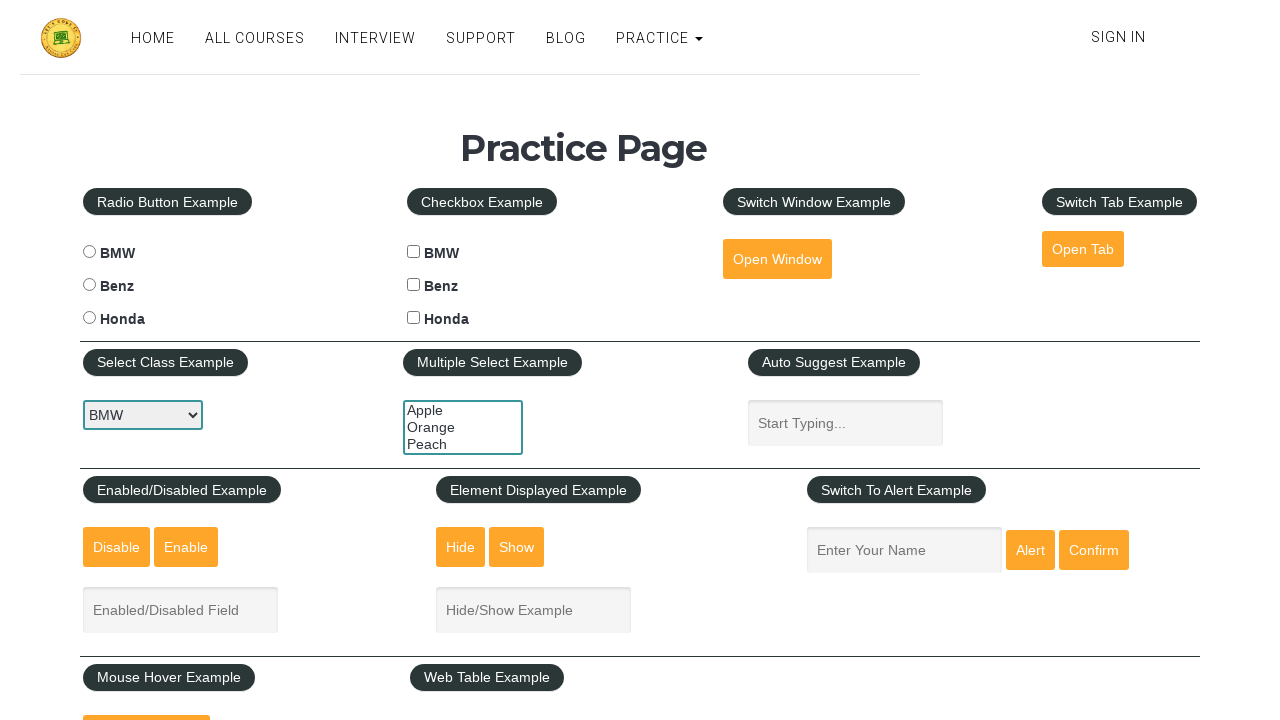

Clicked the BMW radio button at (89, 252) on xpath=//input[@id='bmwradio']
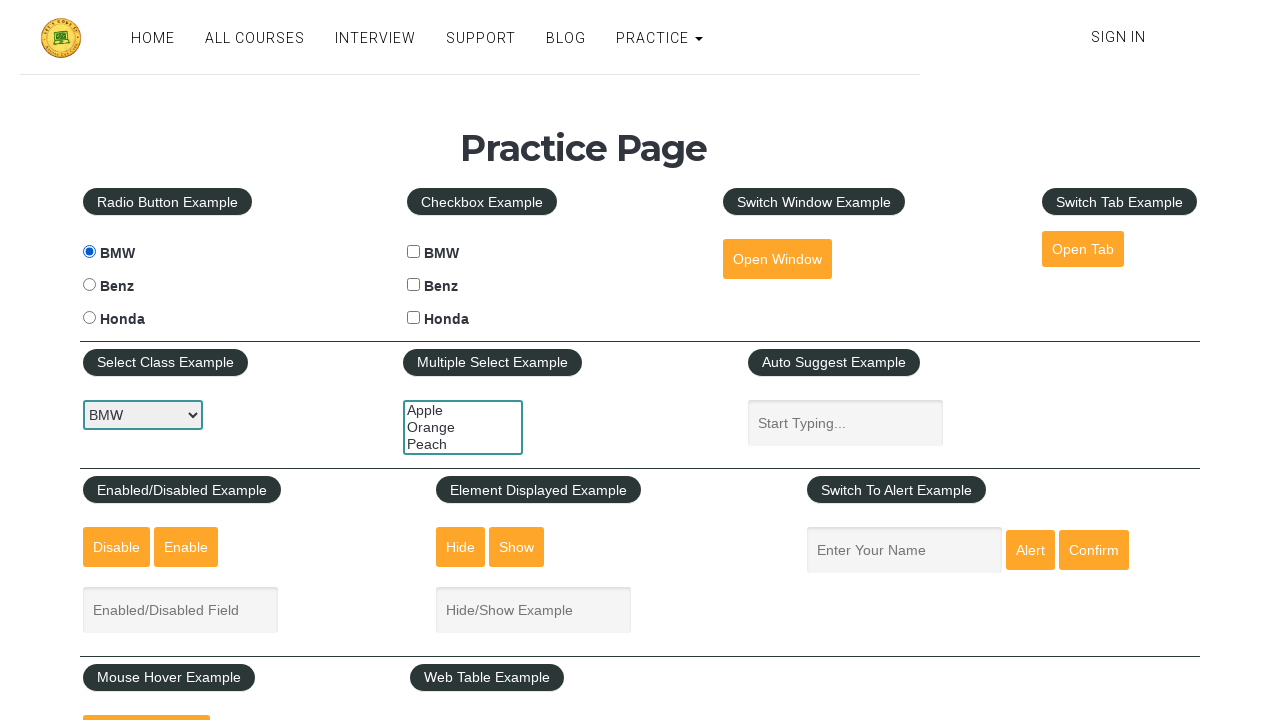

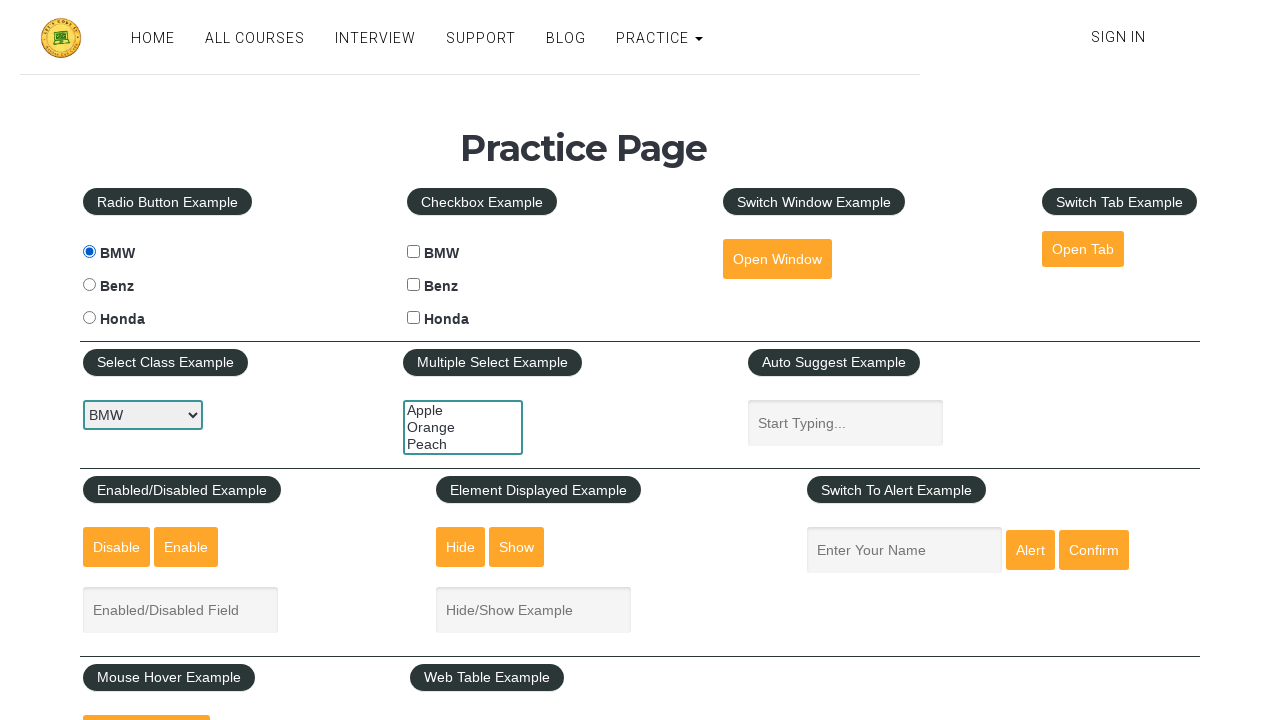